Tests checkbox functionality by navigating to a checkboxes page and clicking the first checkbox to toggle its state.

Starting URL: https://the-internet.herokuapp.com/checkboxes

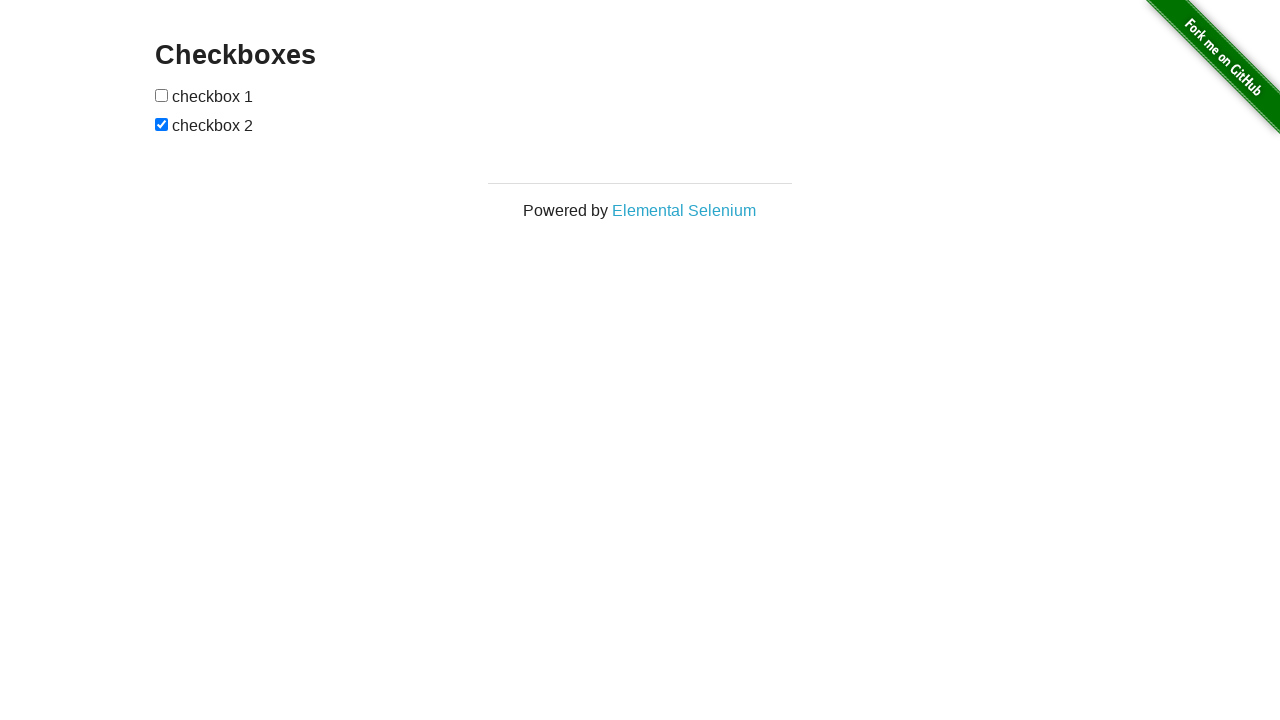

Waited for checkboxes to load on the page
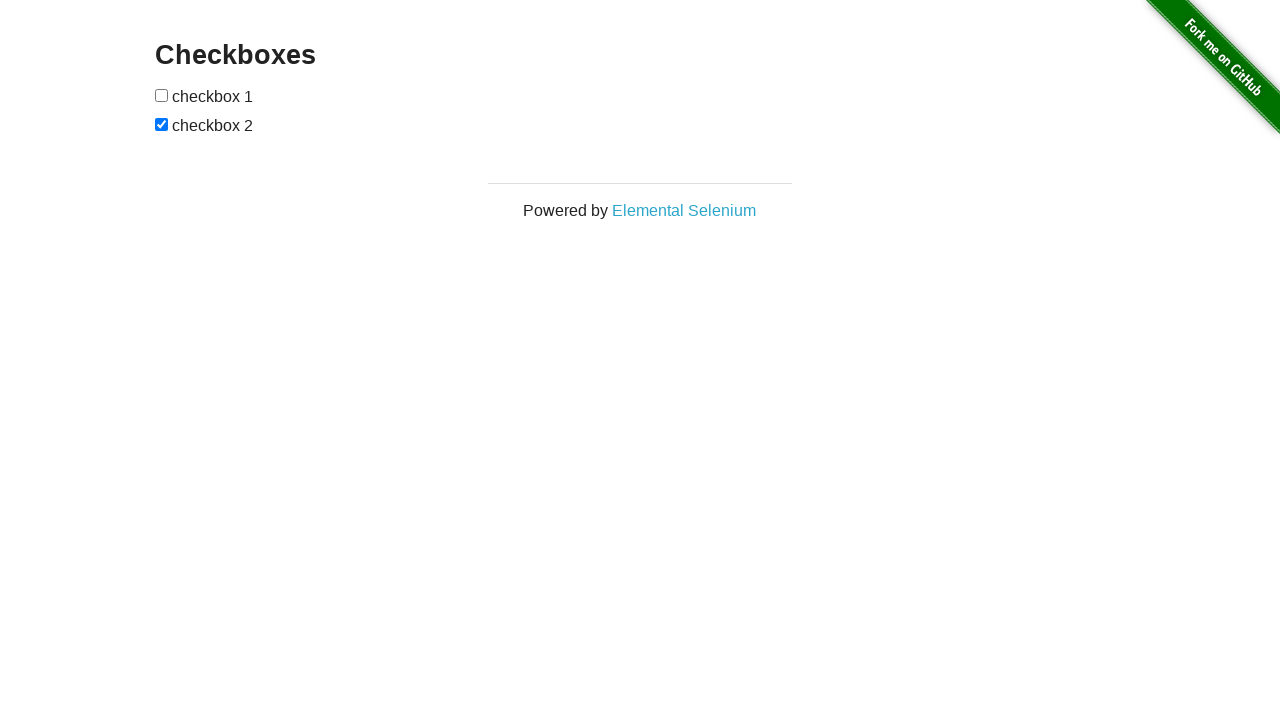

Located all checkbox elements on the page
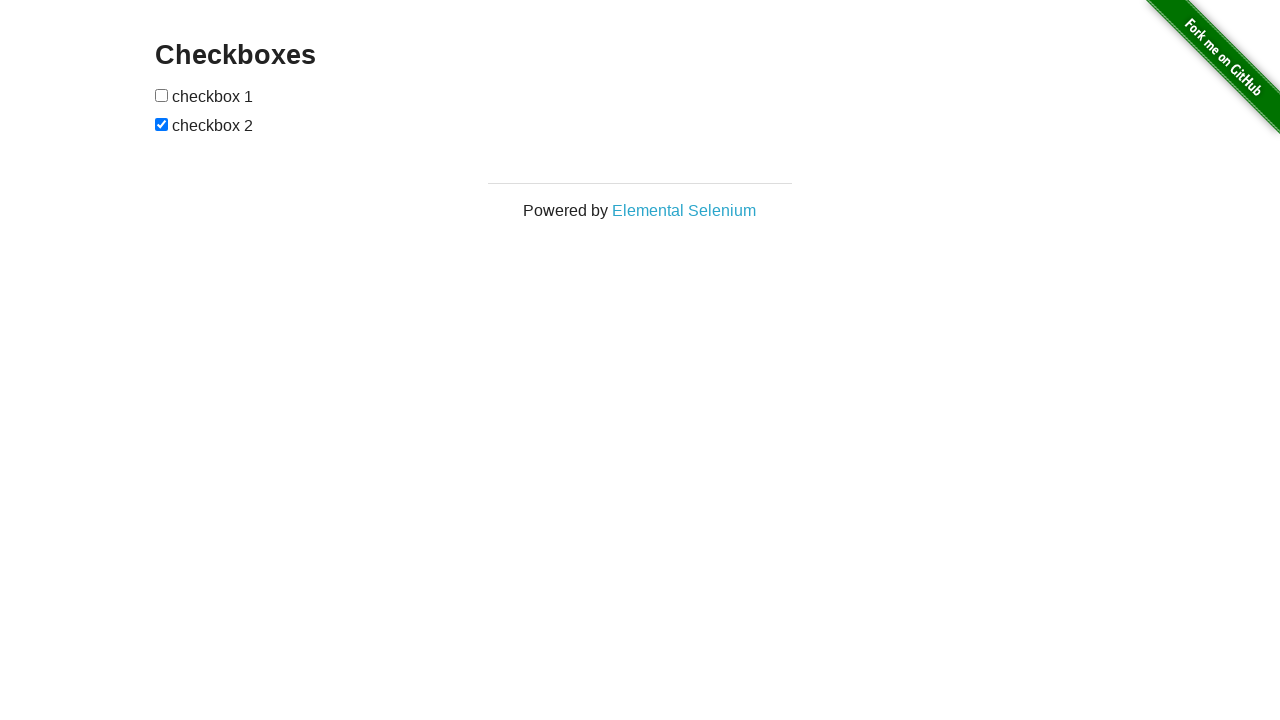

Clicked the first checkbox to toggle its state at (162, 95) on input[type='checkbox'] >> nth=0
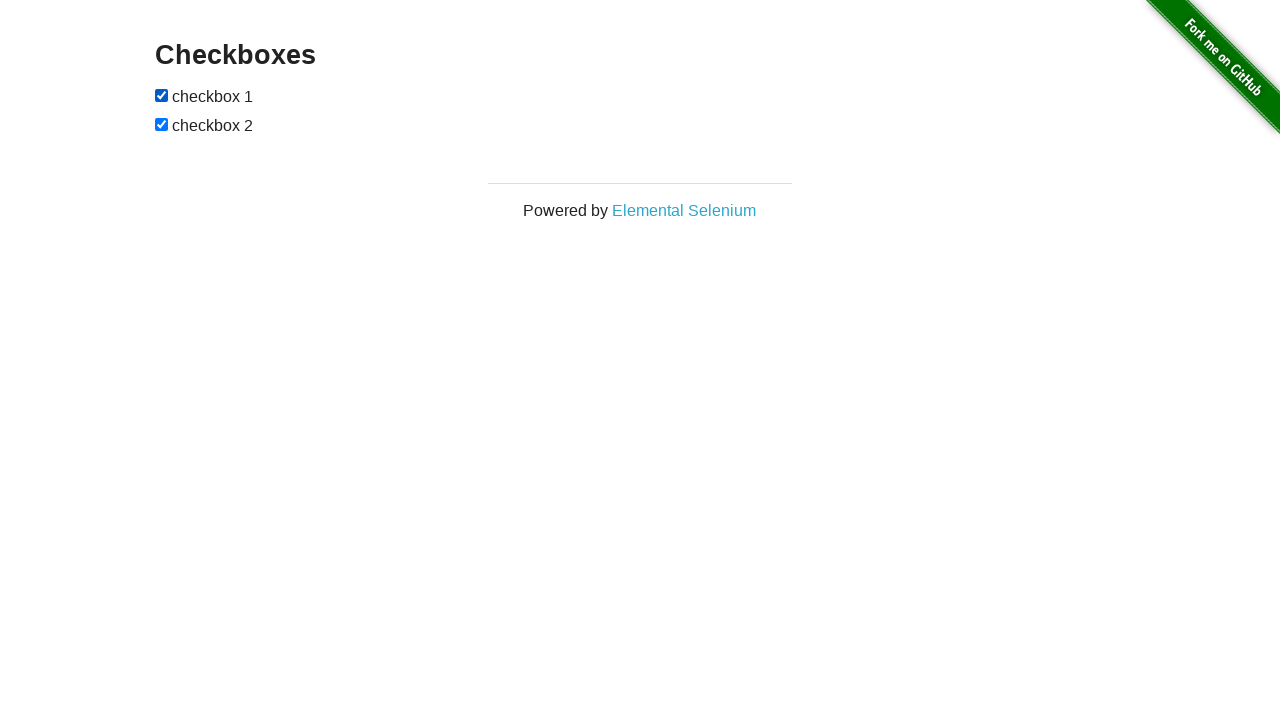

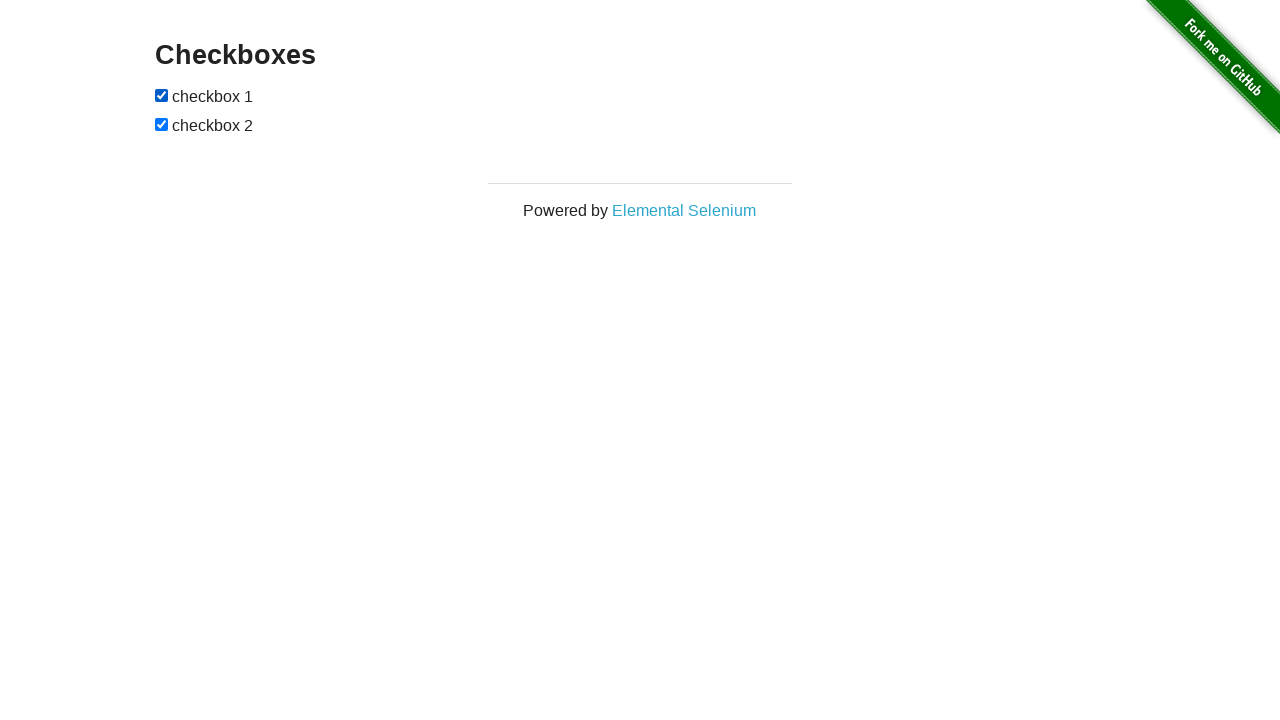